Tests checkbox interaction on a dynamic controls page by clicking the checkbox twice and verifying its selection state changes.

Starting URL: https://training-support.net/webelements/dynamic-controls

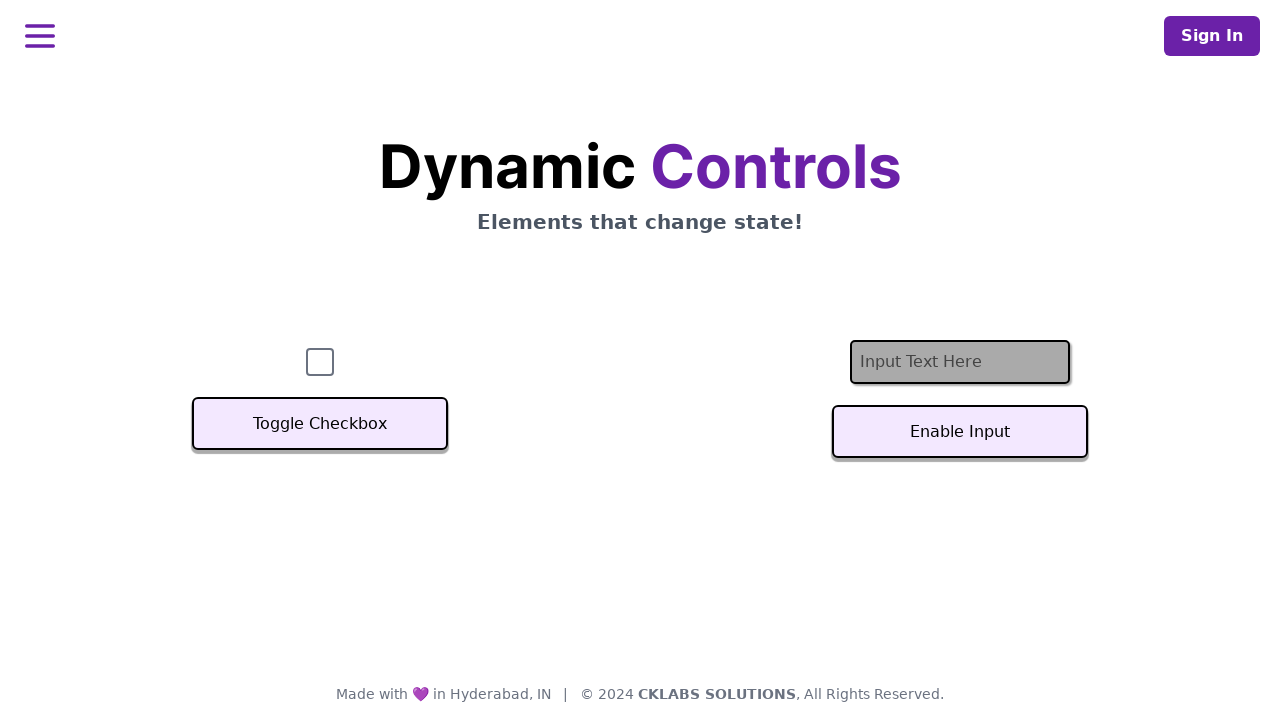

Clicked checkbox to select it at (320, 362) on #checkbox
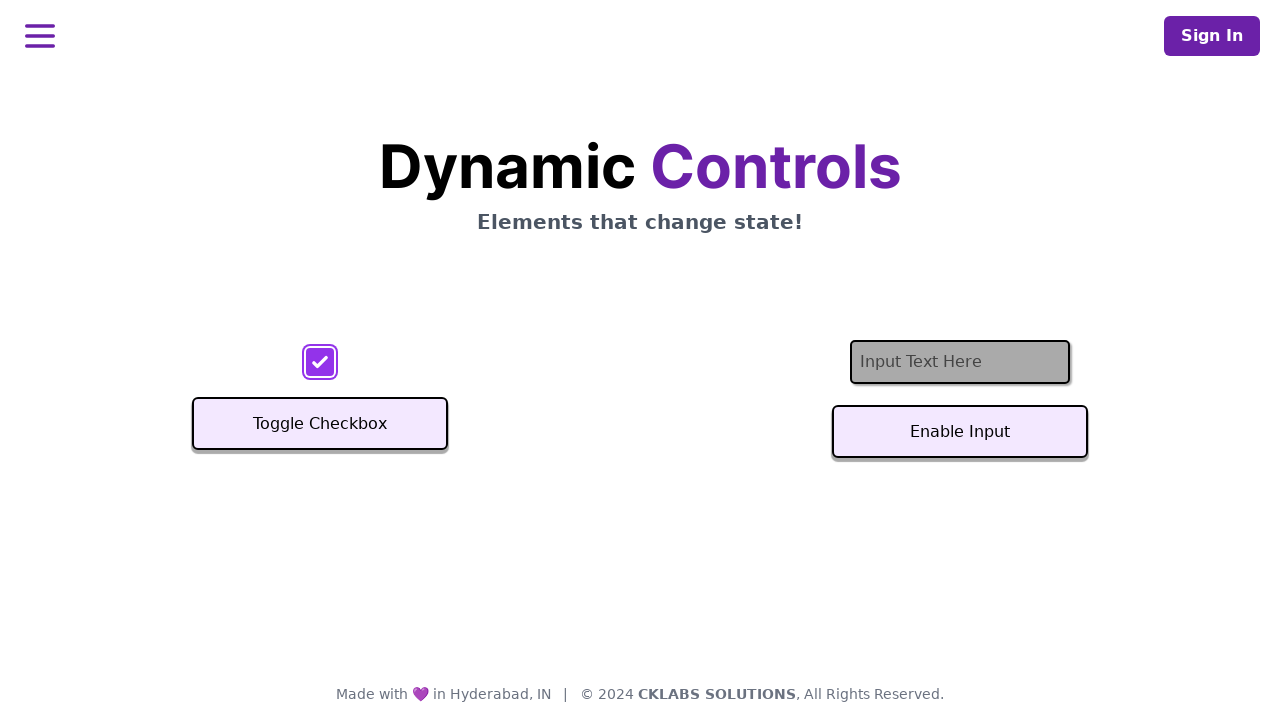

Verified checkbox is selected after first click
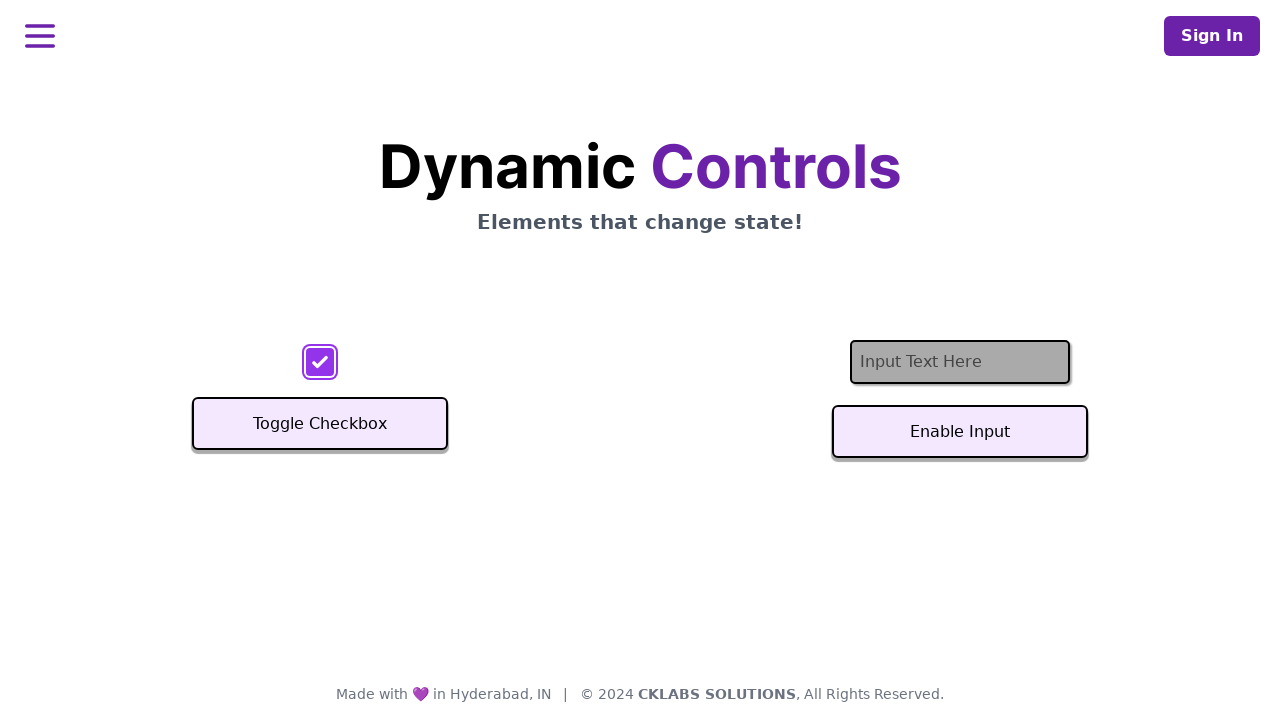

Clicked checkbox again to deselect it at (320, 362) on #checkbox
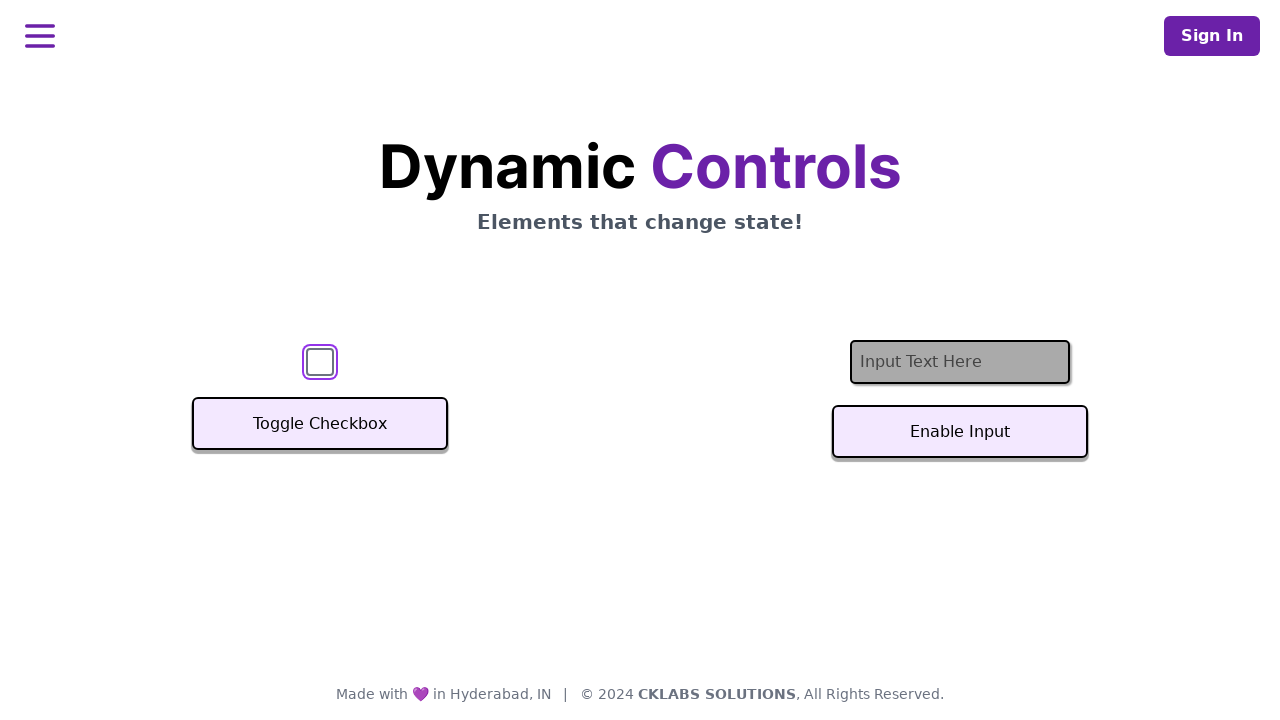

Verified checkbox is deselected after second click
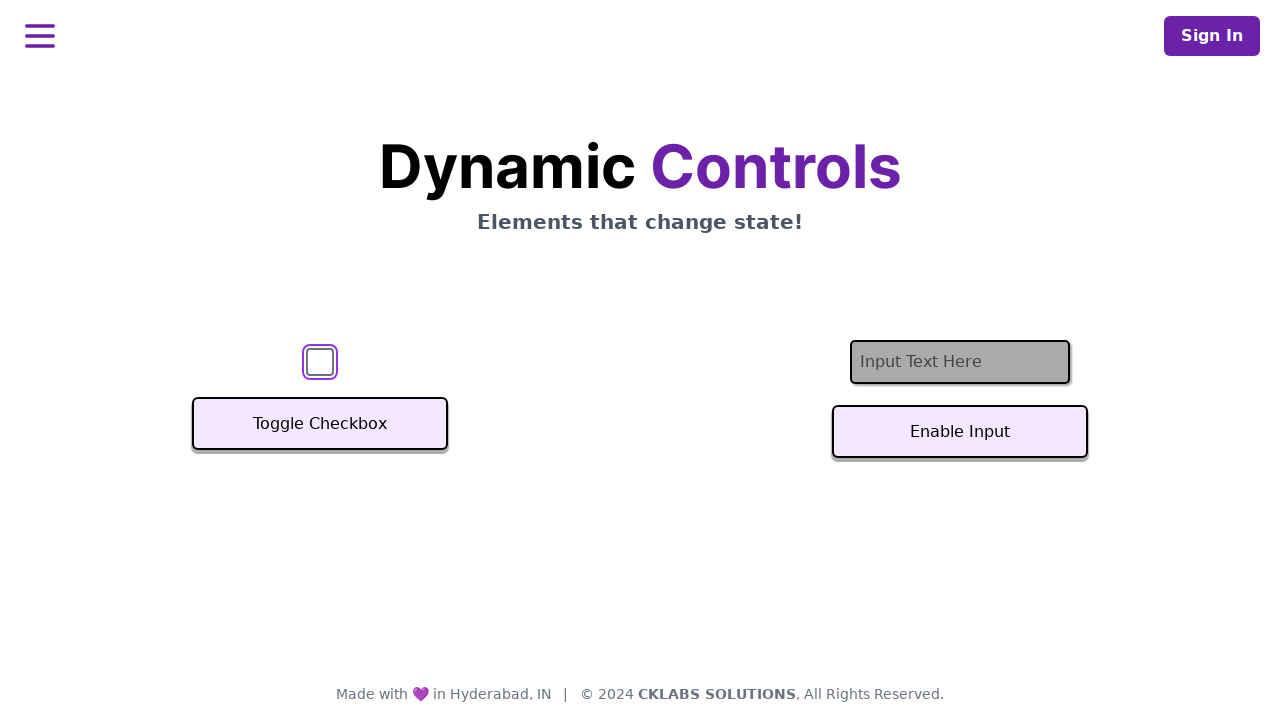

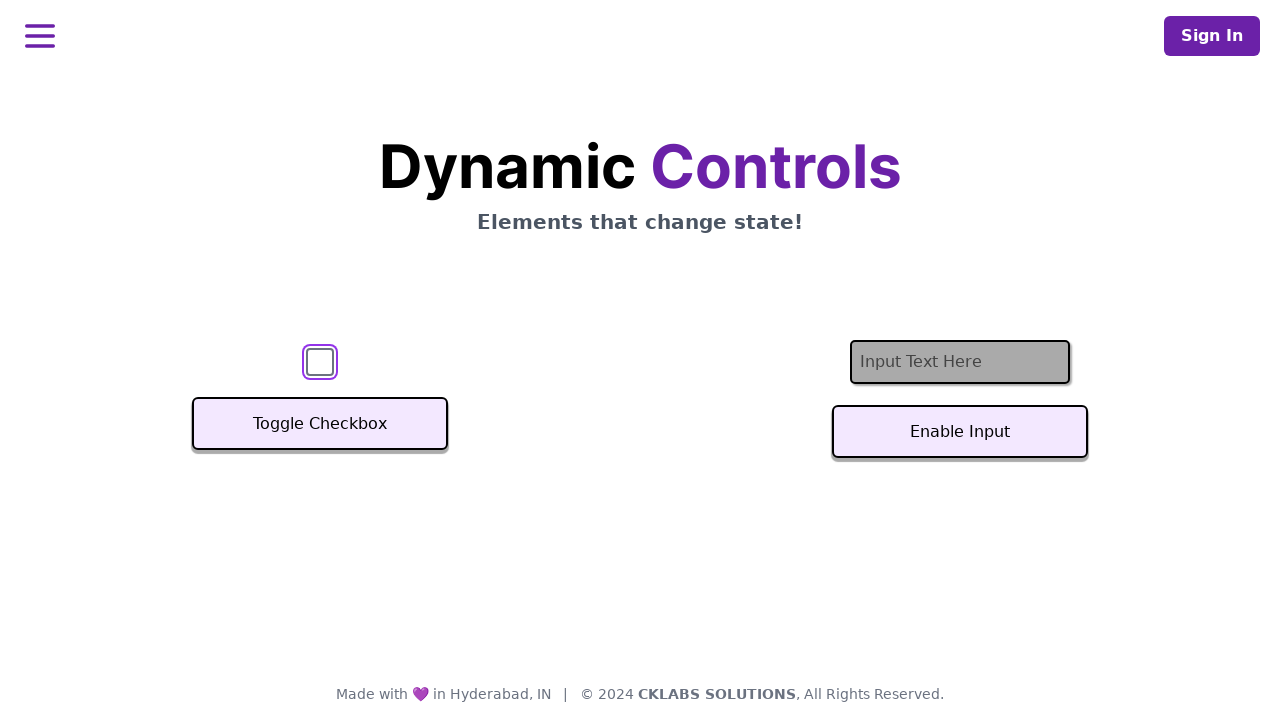